Navigates to a login page and clicks the button element using tag name selector

Starting URL: https://the-internet.herokuapp.com/login

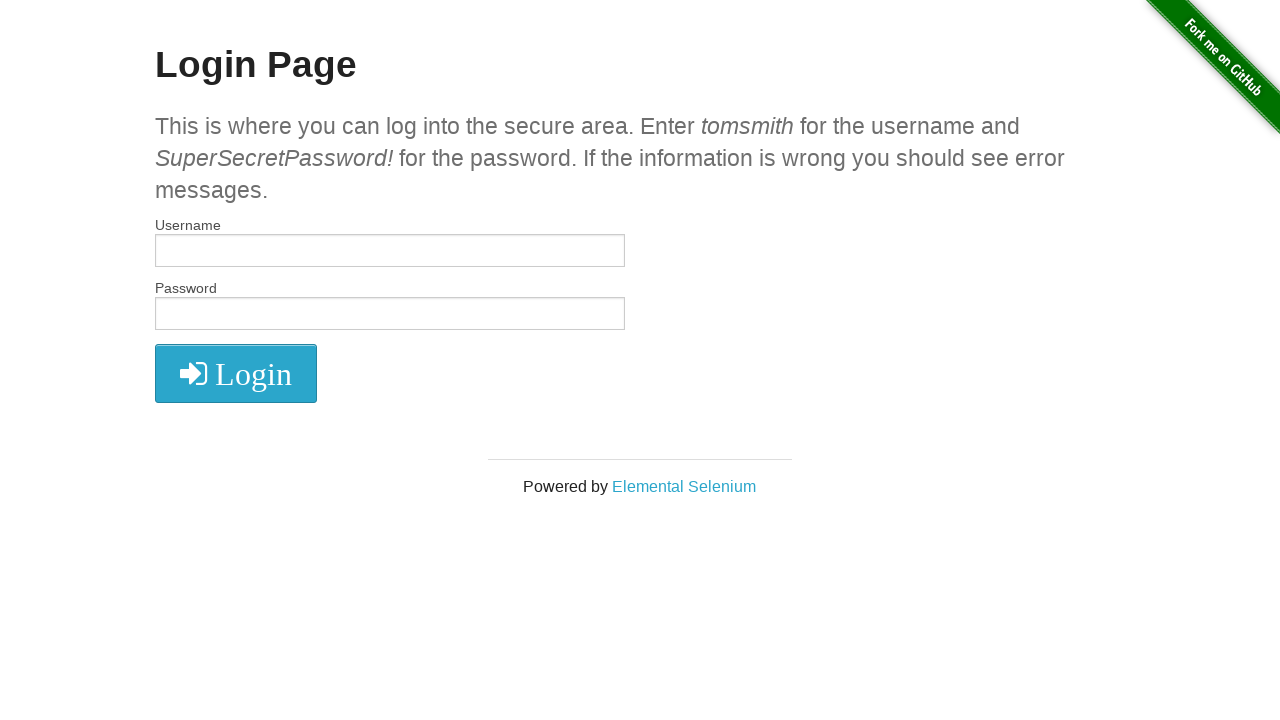

Navigated to login page at https://the-internet.herokuapp.com/login
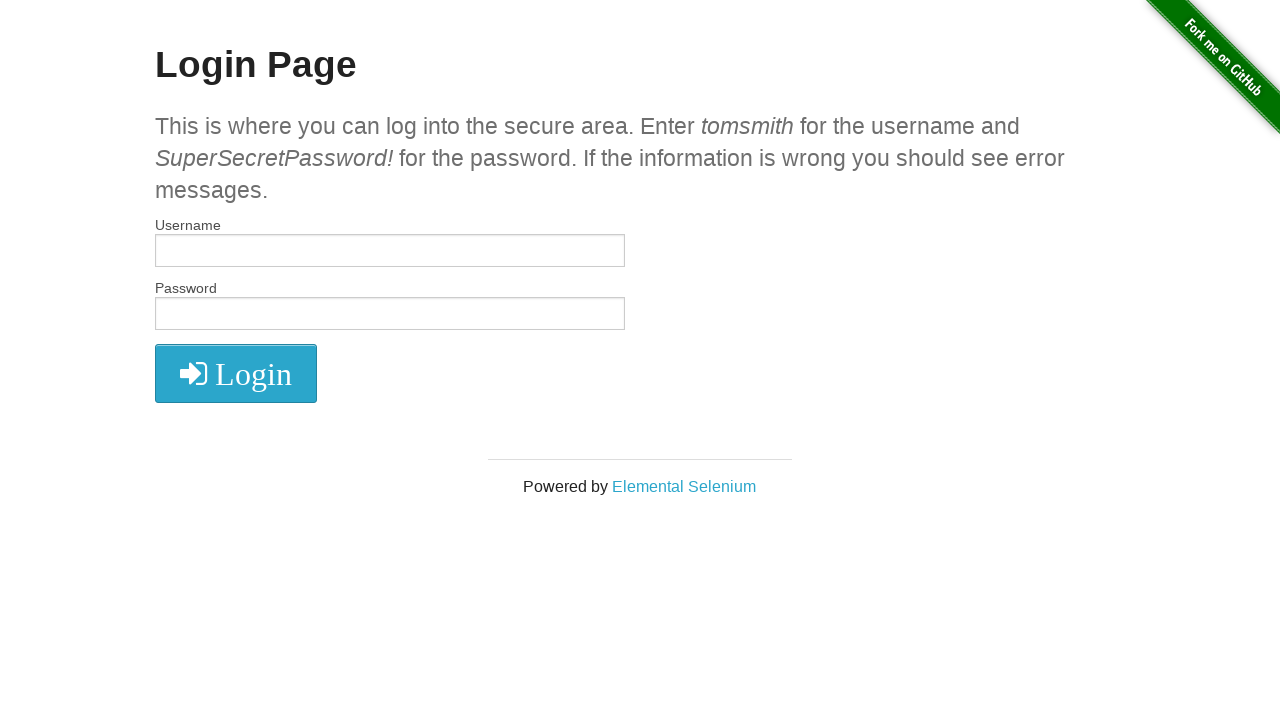

Clicked button element using tag name selector at (236, 373) on button
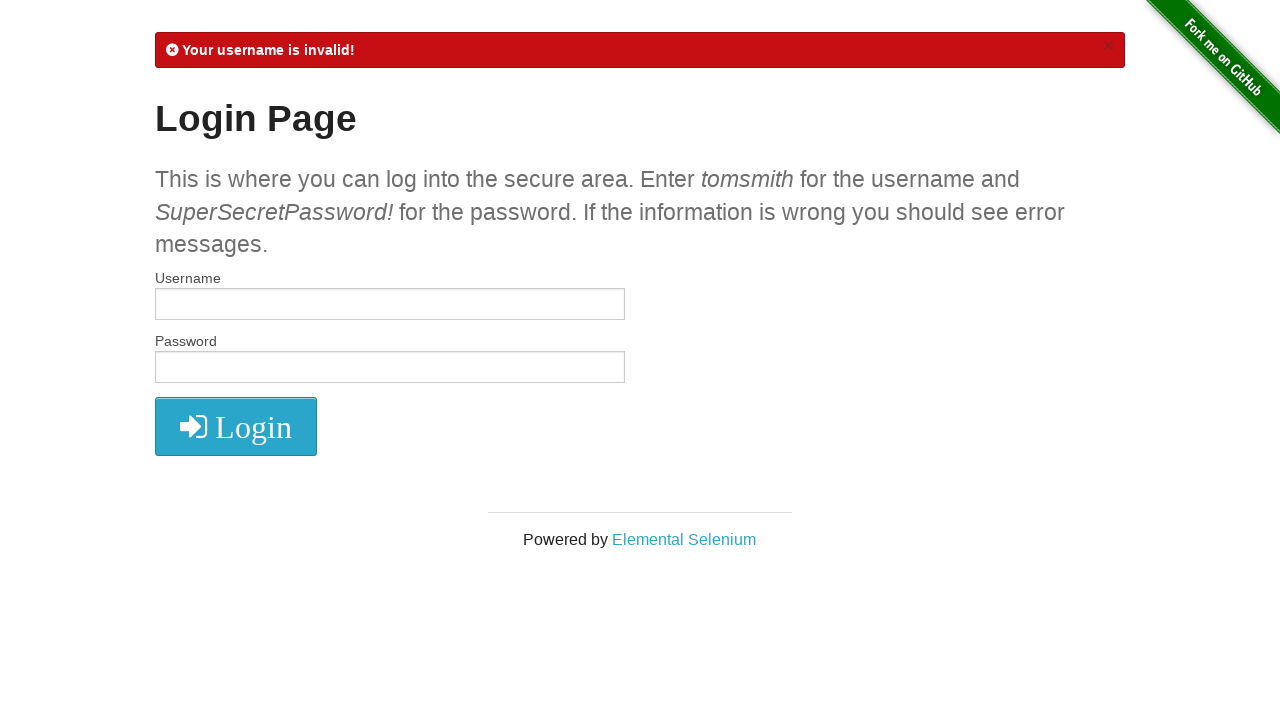

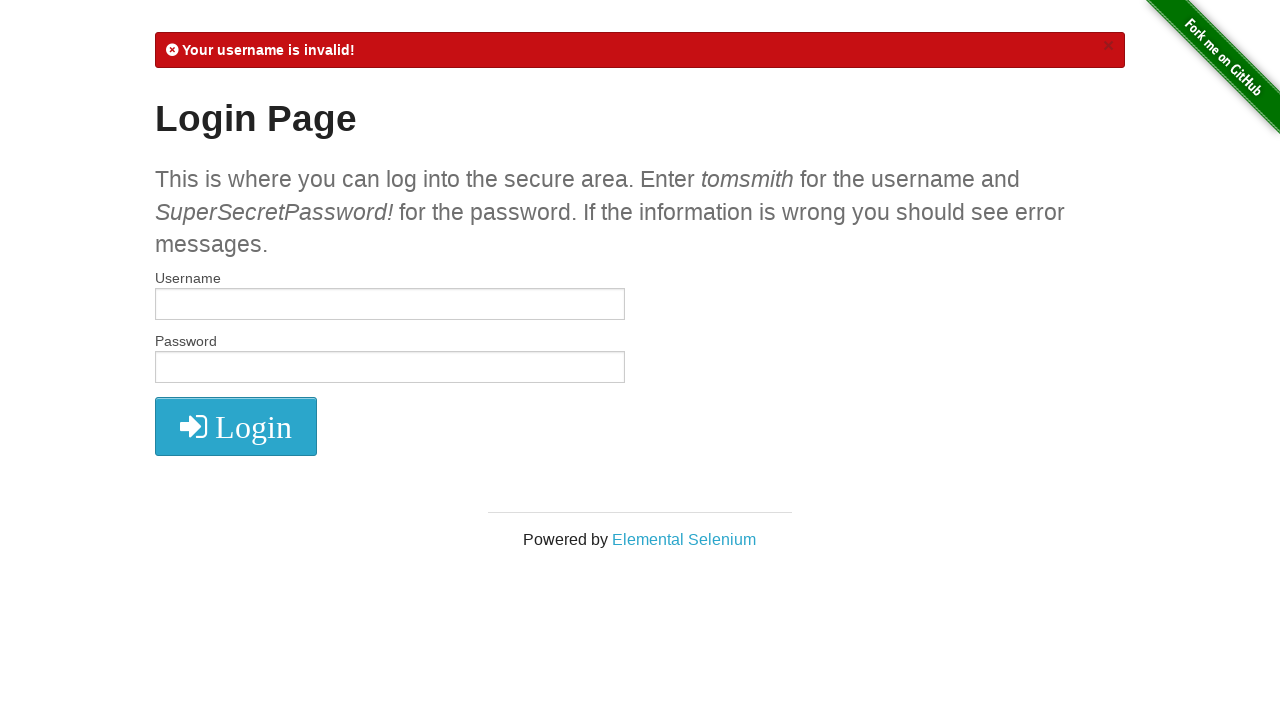